Navigates to the Selenium documentation website and scrolls to the News section using JavaScript executor

Starting URL: http://selenium.dev/

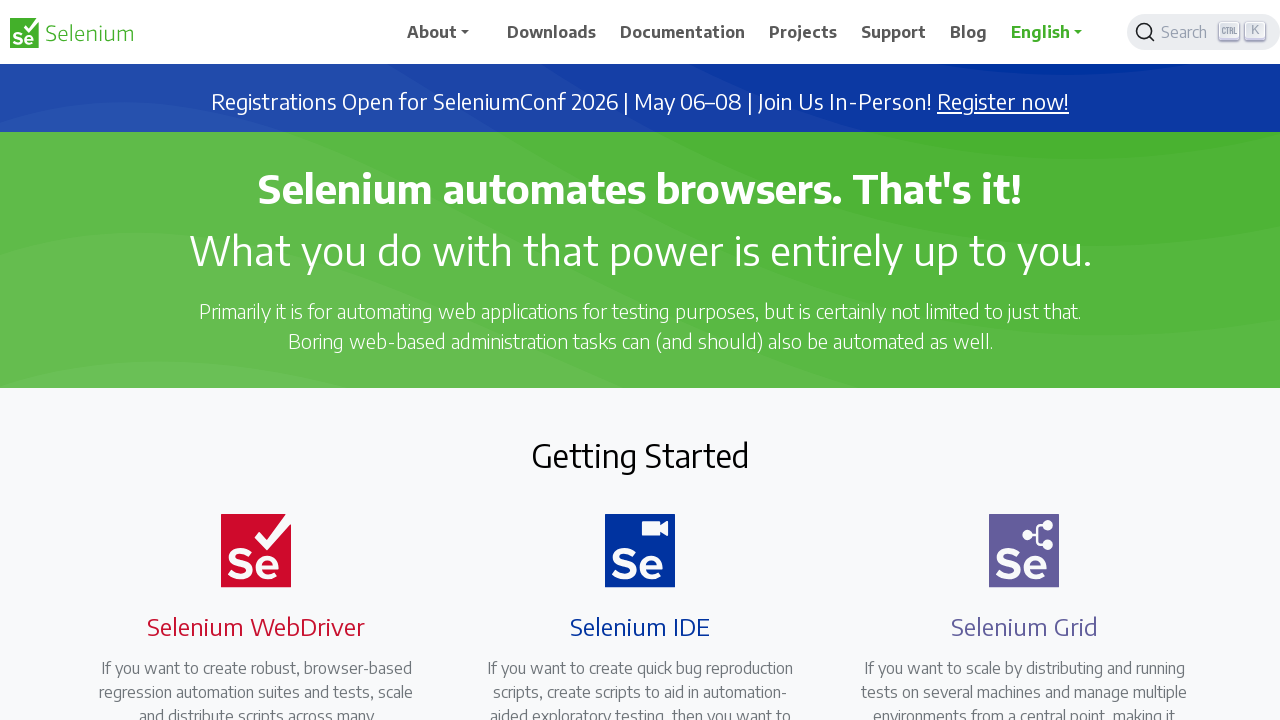

Located News section heading element
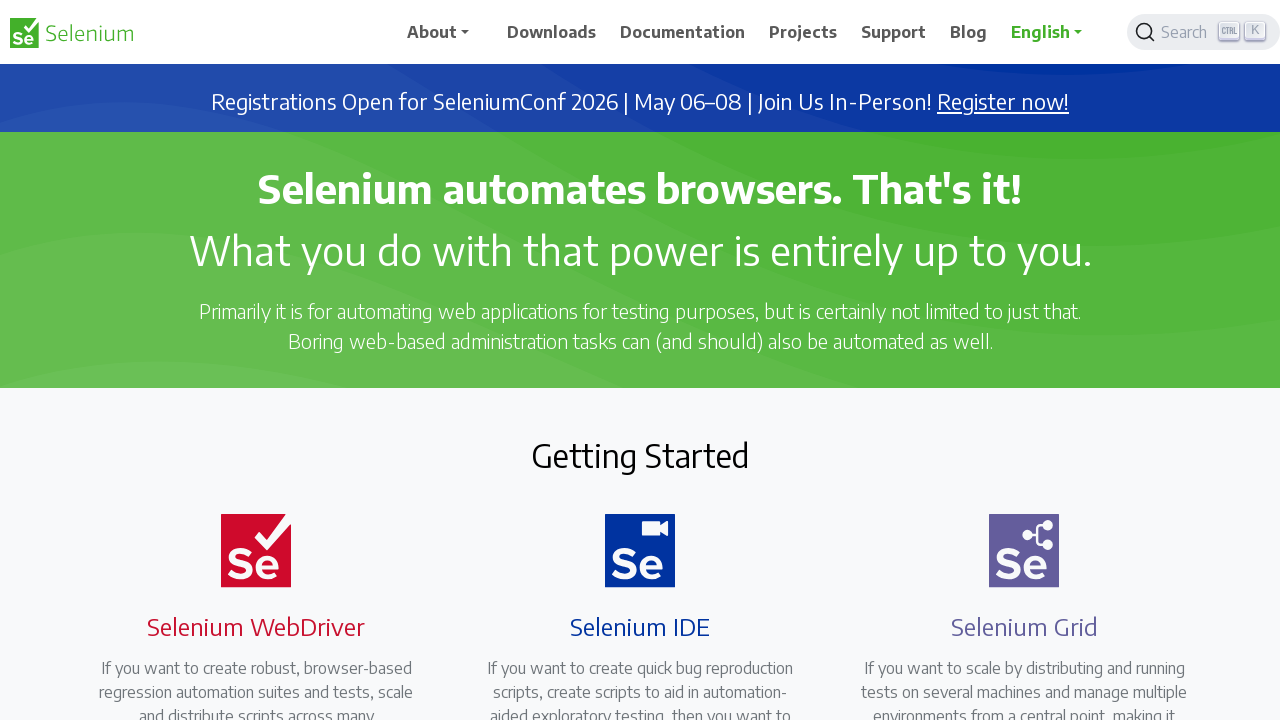

Scrolled to News section using JavaScript executor
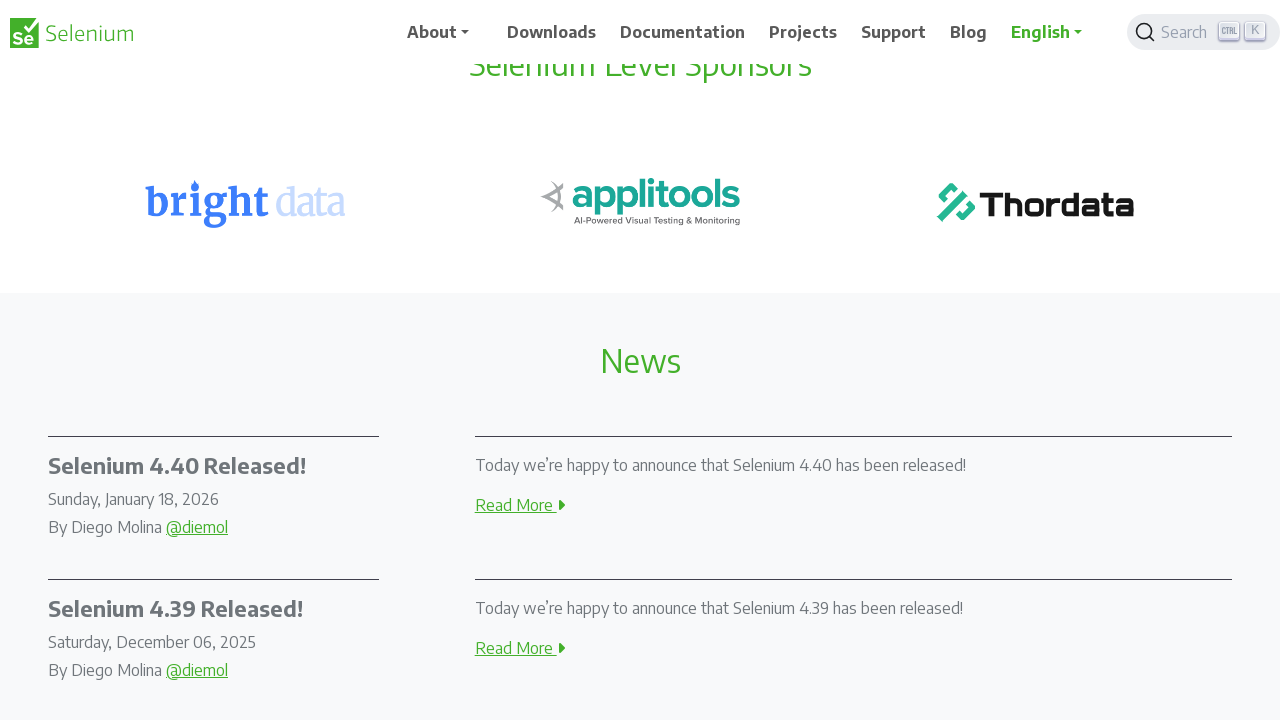

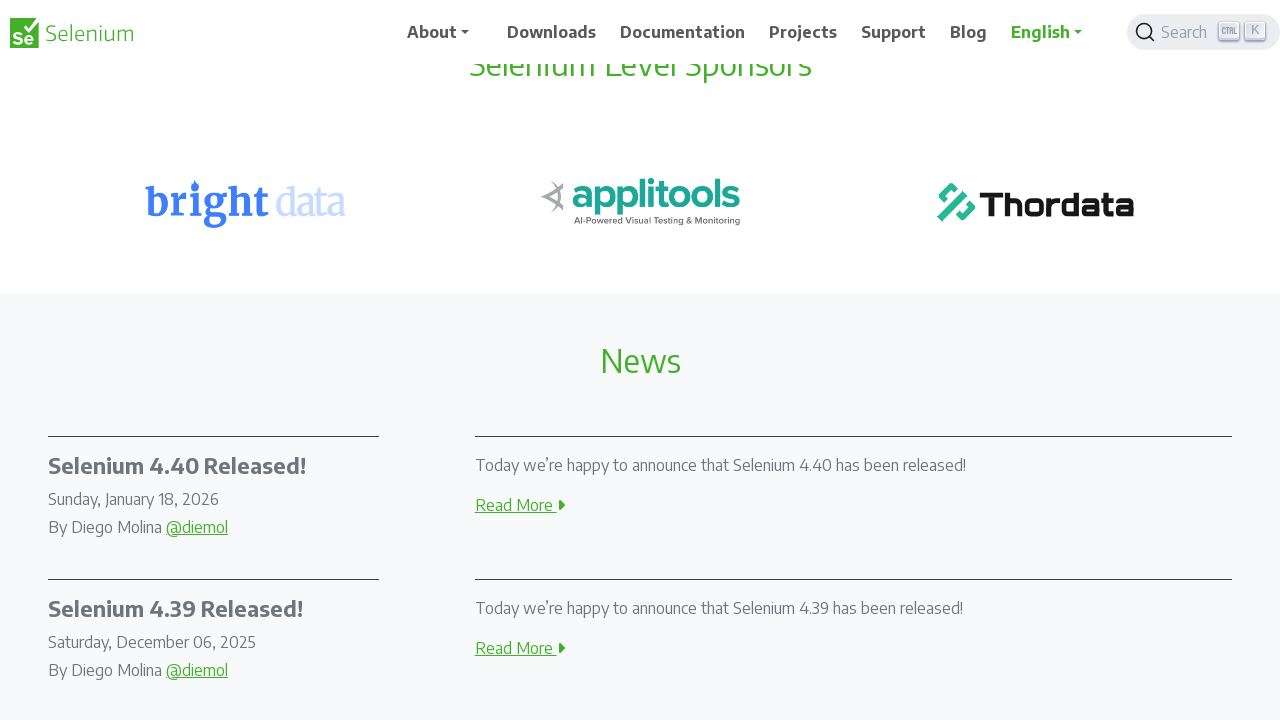